Navigates to a Douban movie reviews page, waits for reviews to load, then scrolls to the bottom and clicks the "next" pagination button to load more reviews.

Starting URL: https://movie.douban.com/subject/3097572/reviews

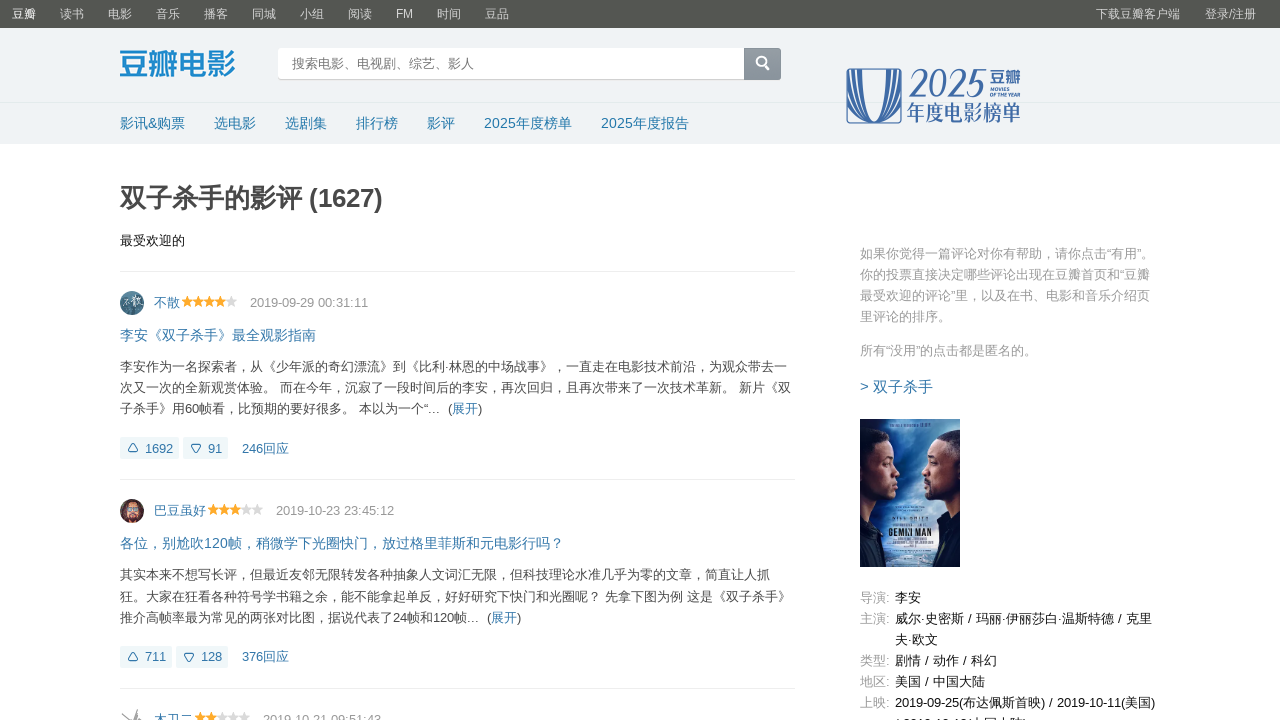

Waited for review content to load on Douban movie reviews page
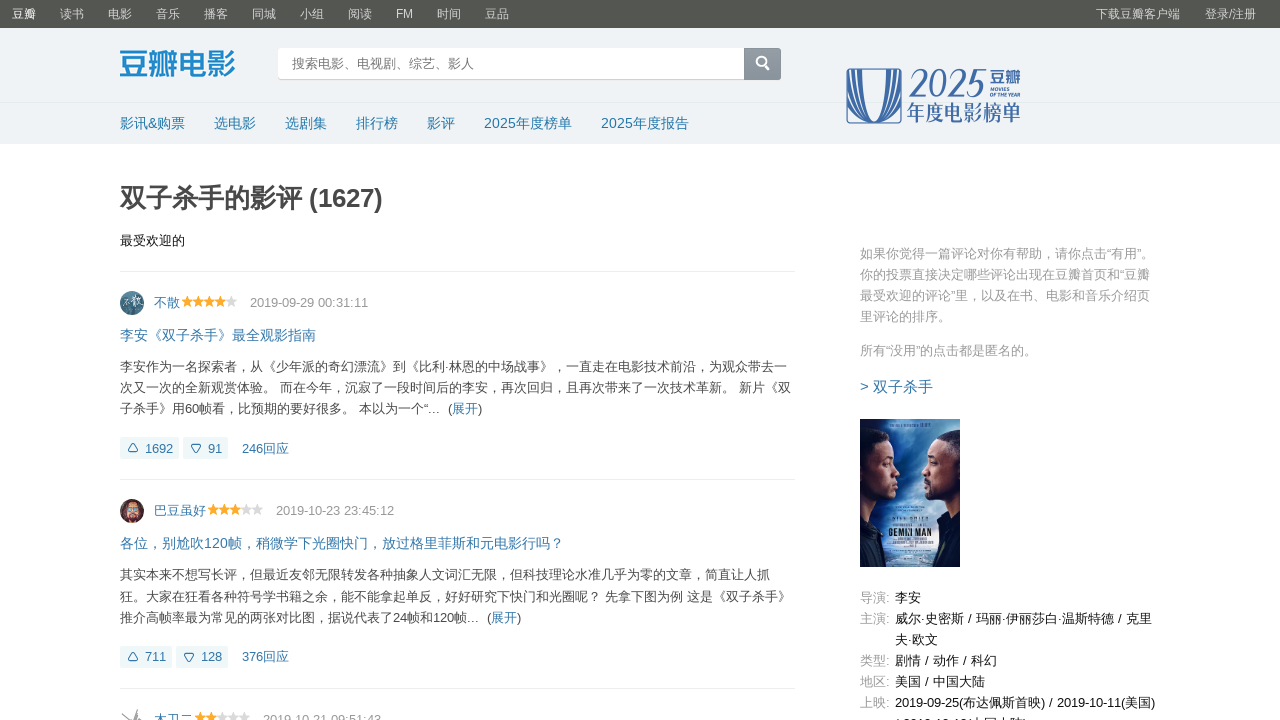

Scrolled to the bottom of the page
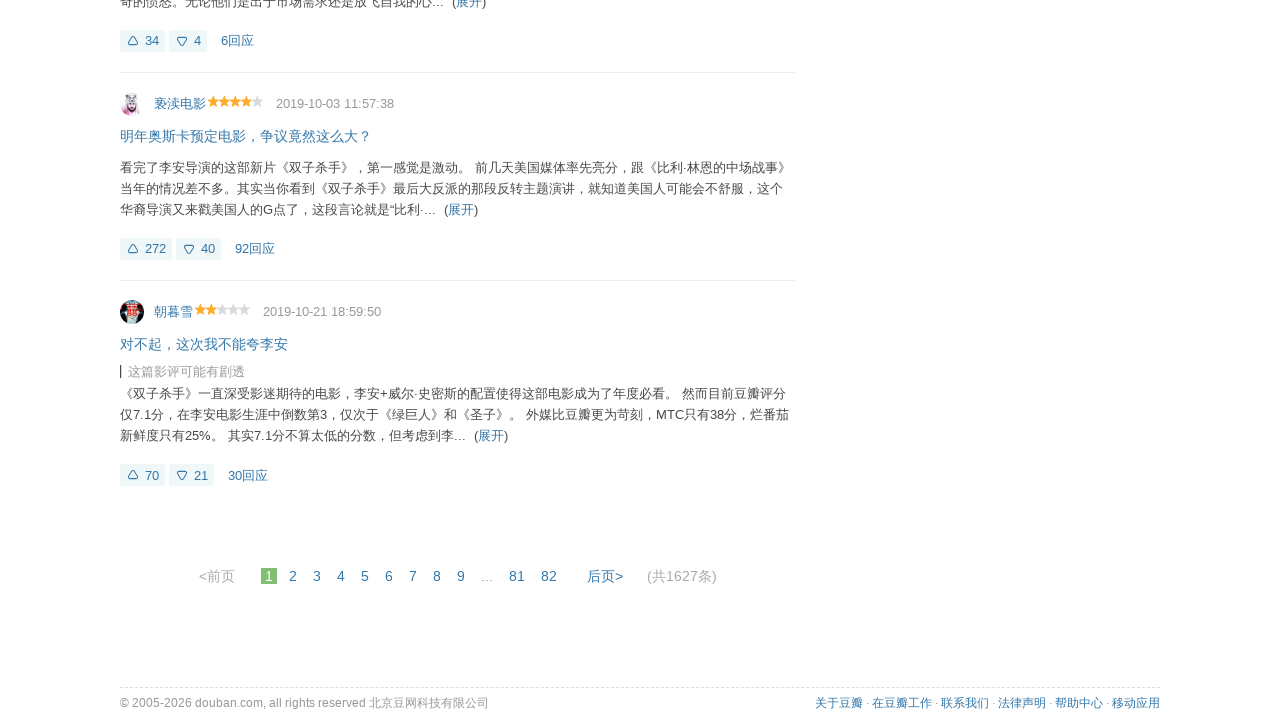

Waited 1 second for lazy-loaded content
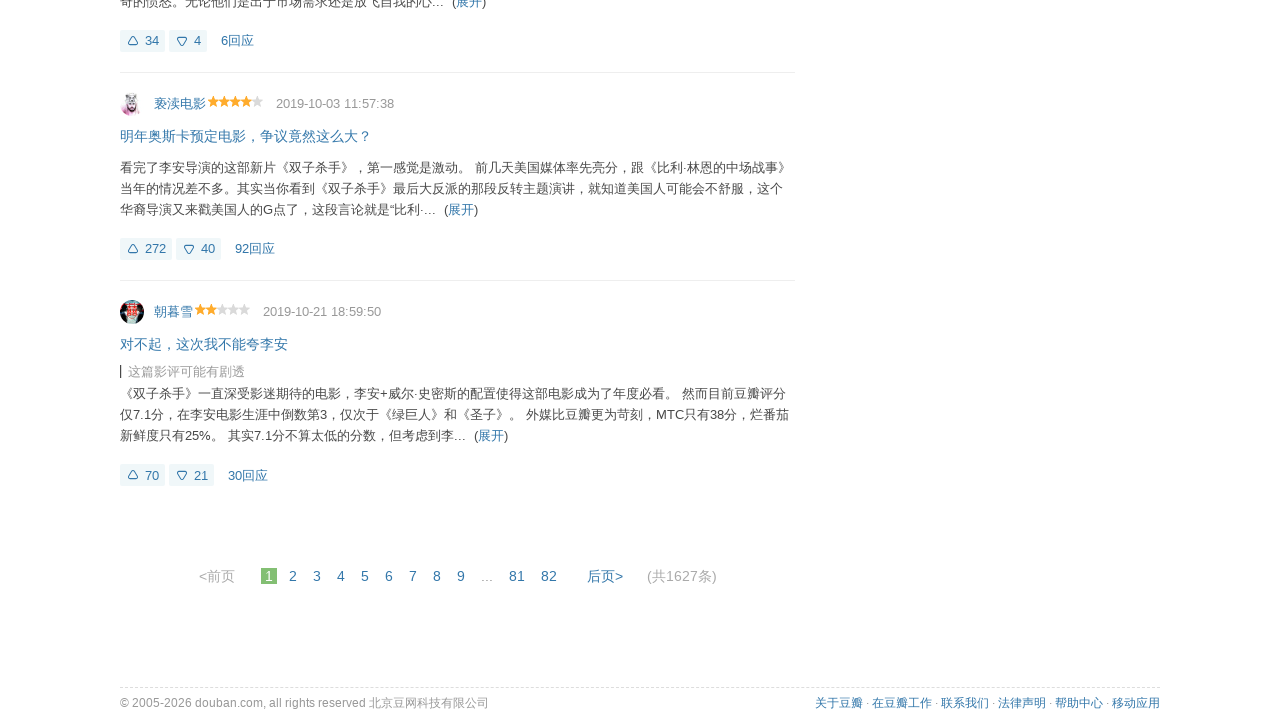

Clicked the 'next' pagination button to load more reviews at (604, 576) on span.next
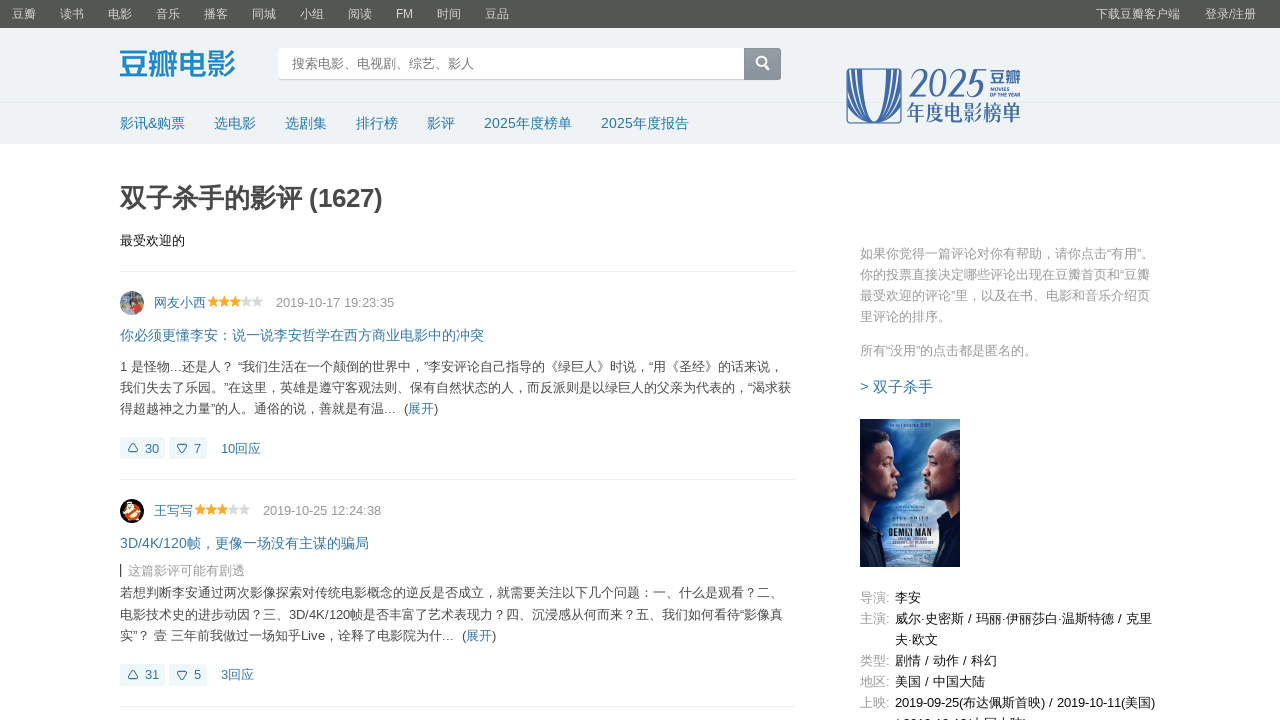

Waited for new reviews to load after pagination
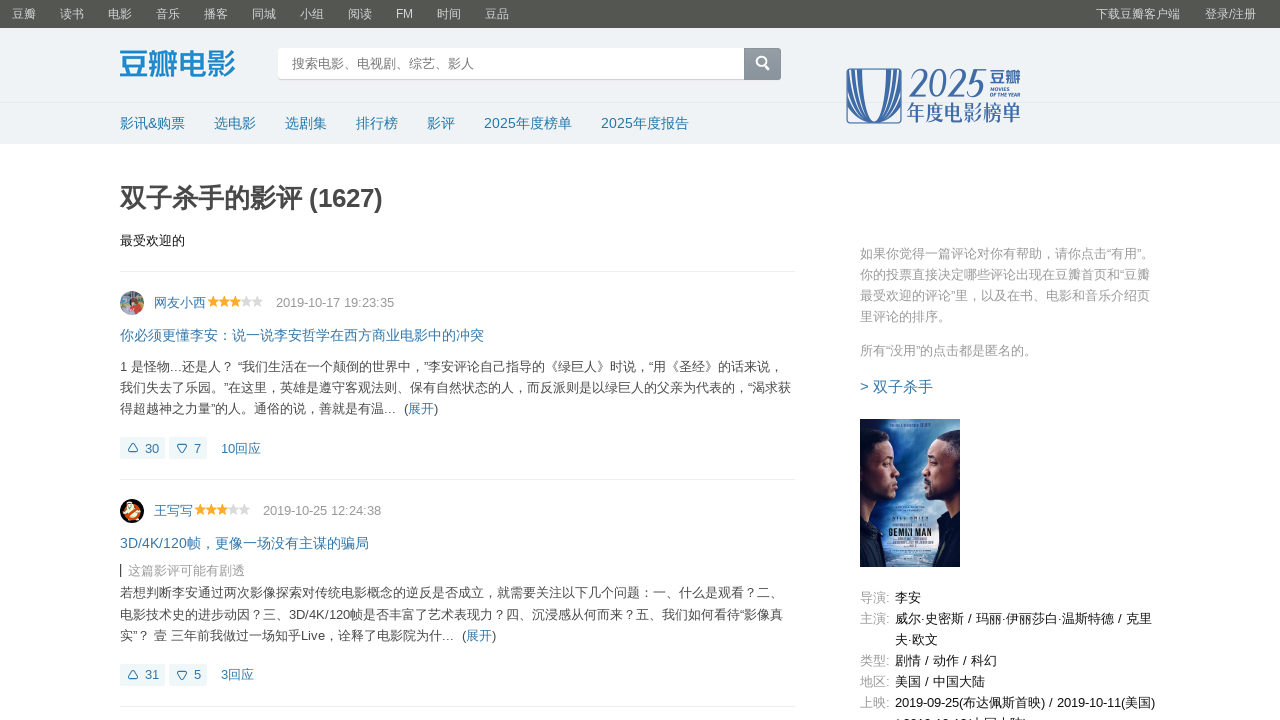

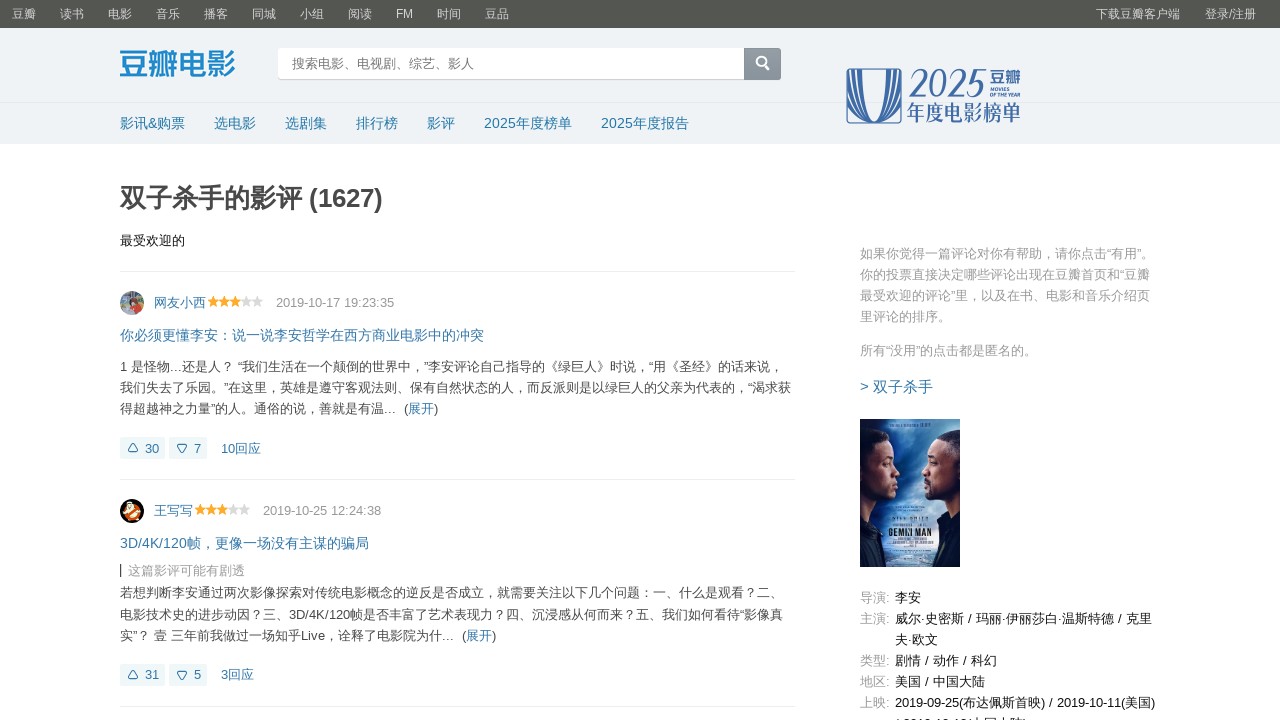